Tests prompt alert functionality by clicking a button to trigger a prompt, entering text, and accepting the alert

Starting URL: https://www.tutorialspoint.com/selenium/practice/alerts.php

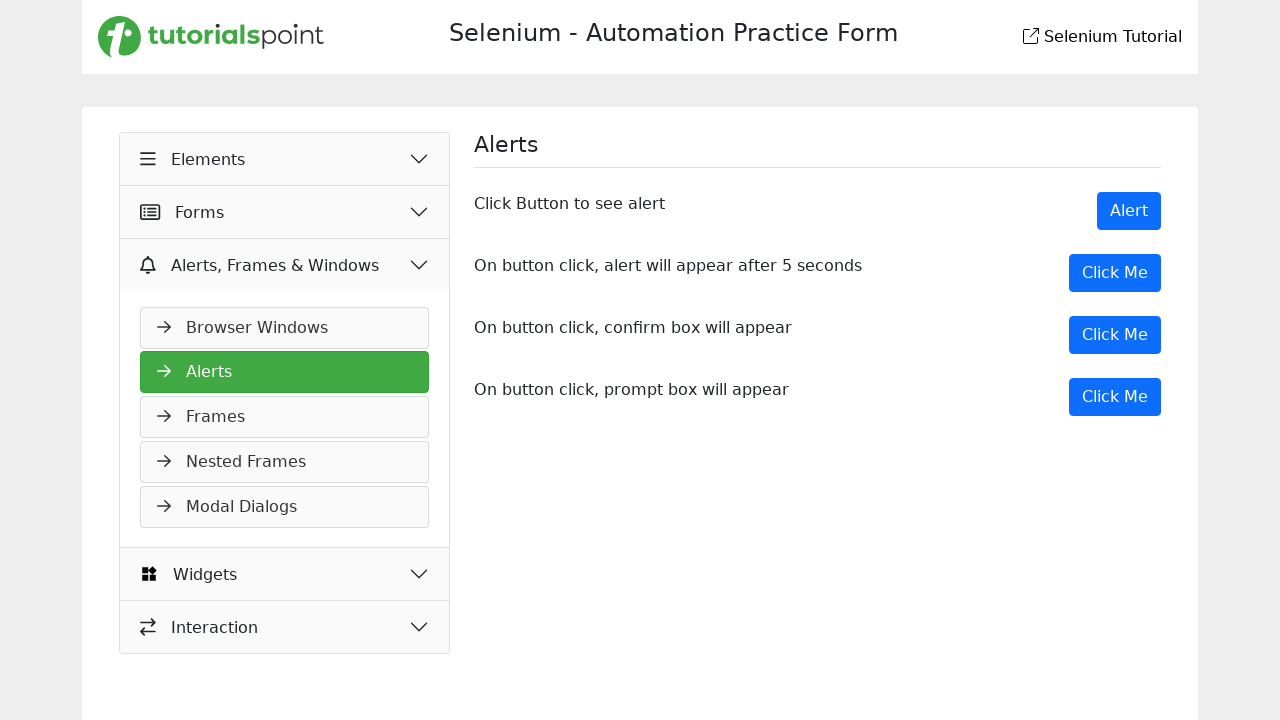

Clicked button to trigger prompt alert at (1115, 397) on xpath=//button[@onclick='myPromp()']
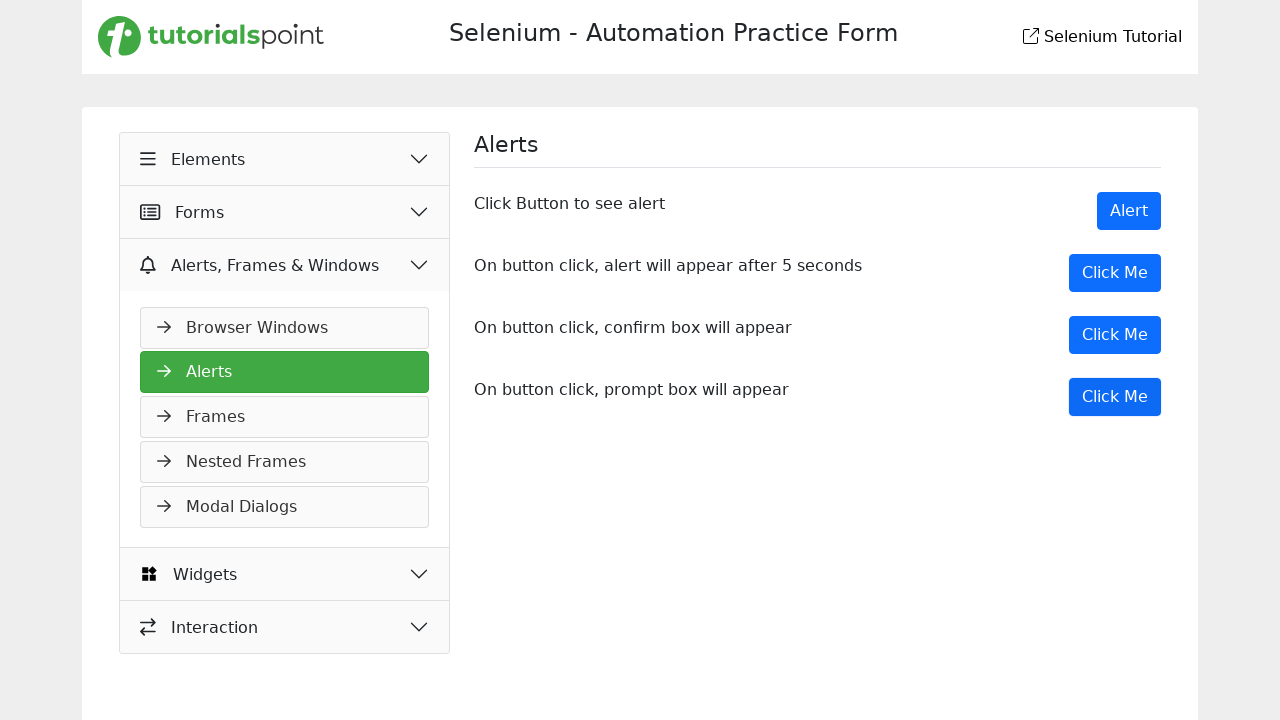

Set up dialog event listener to handle prompt
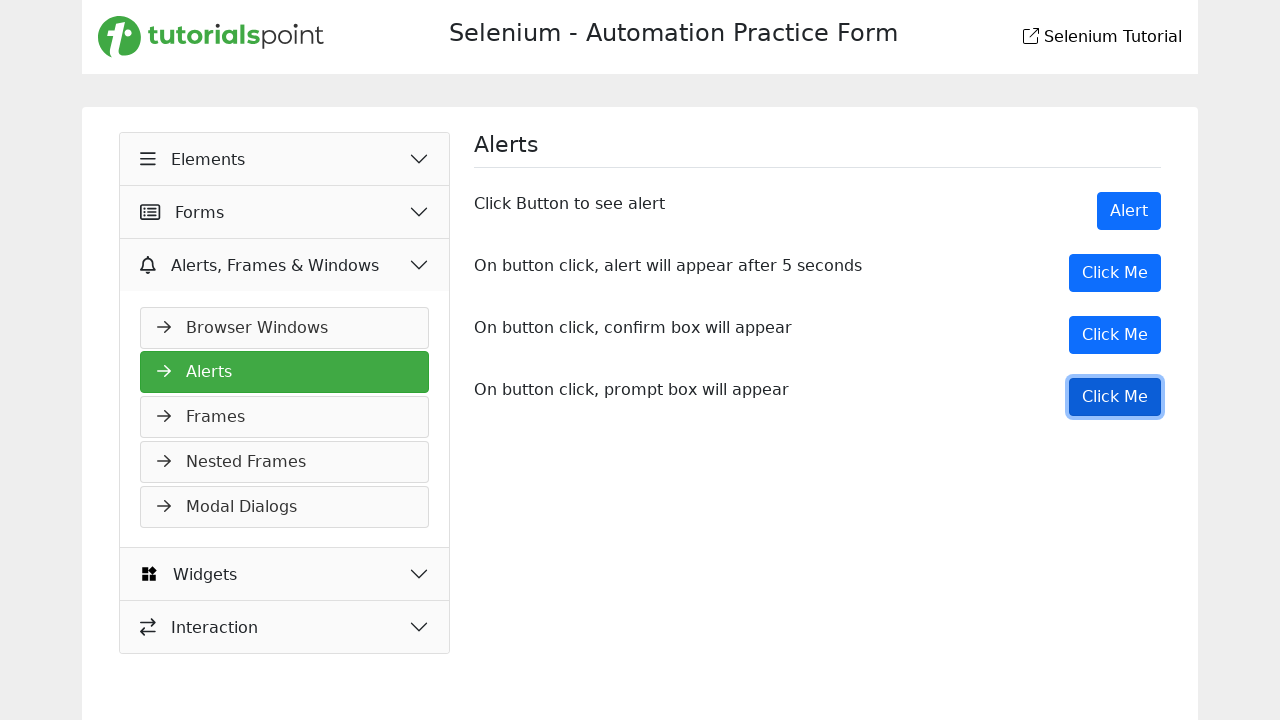

Waited for dialog to be processed and accepted with text 'Razeen'
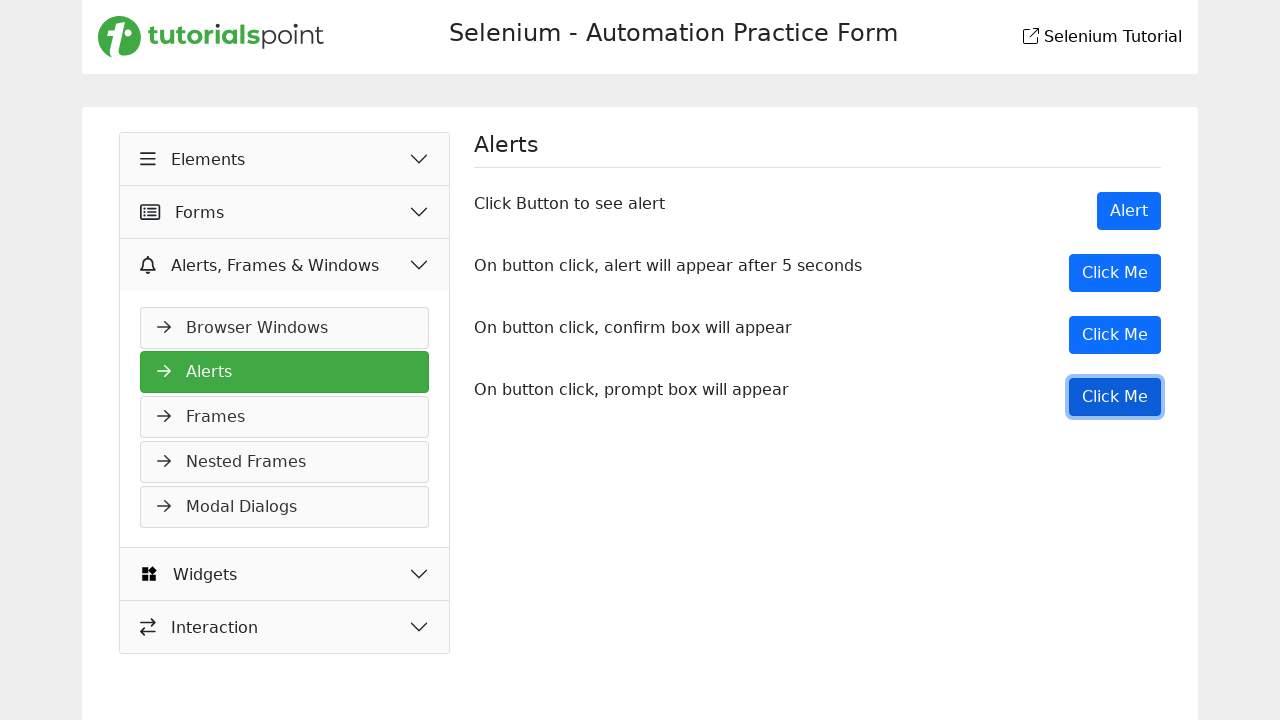

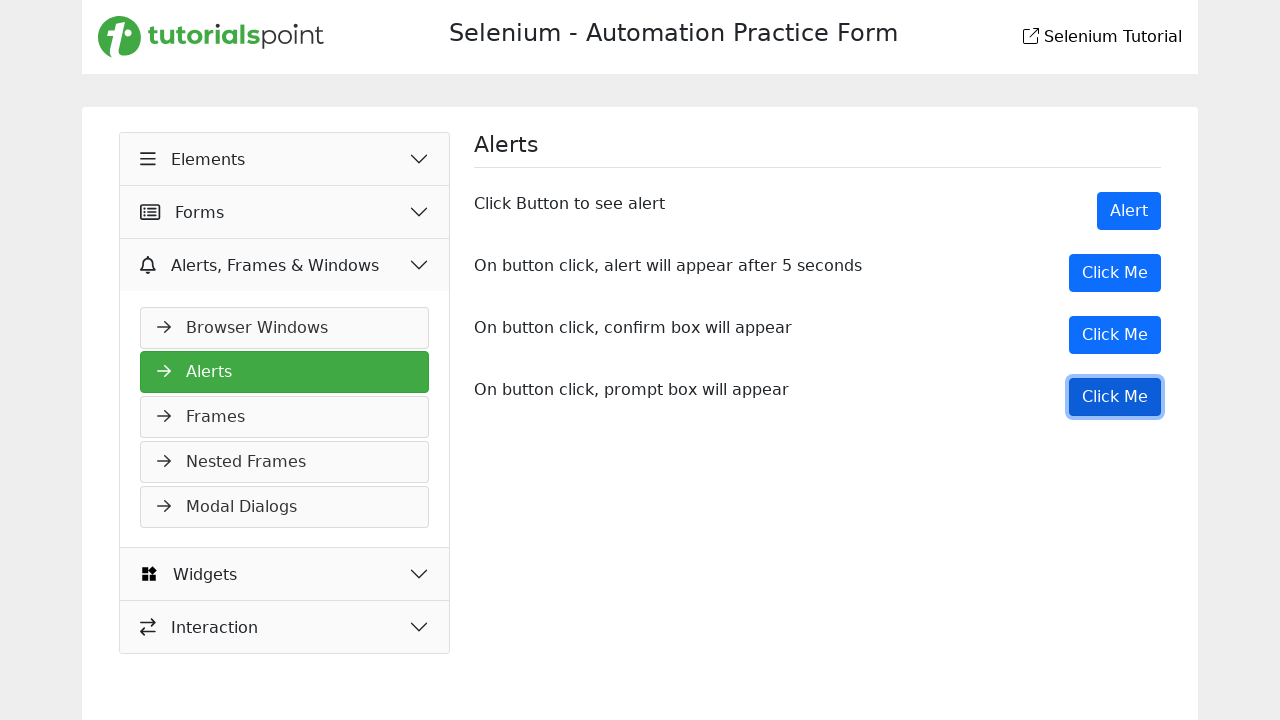